Tests radio button functionality by clicking on the 'Impressive' radio button option

Starting URL: https://demoqa.com/radio-button

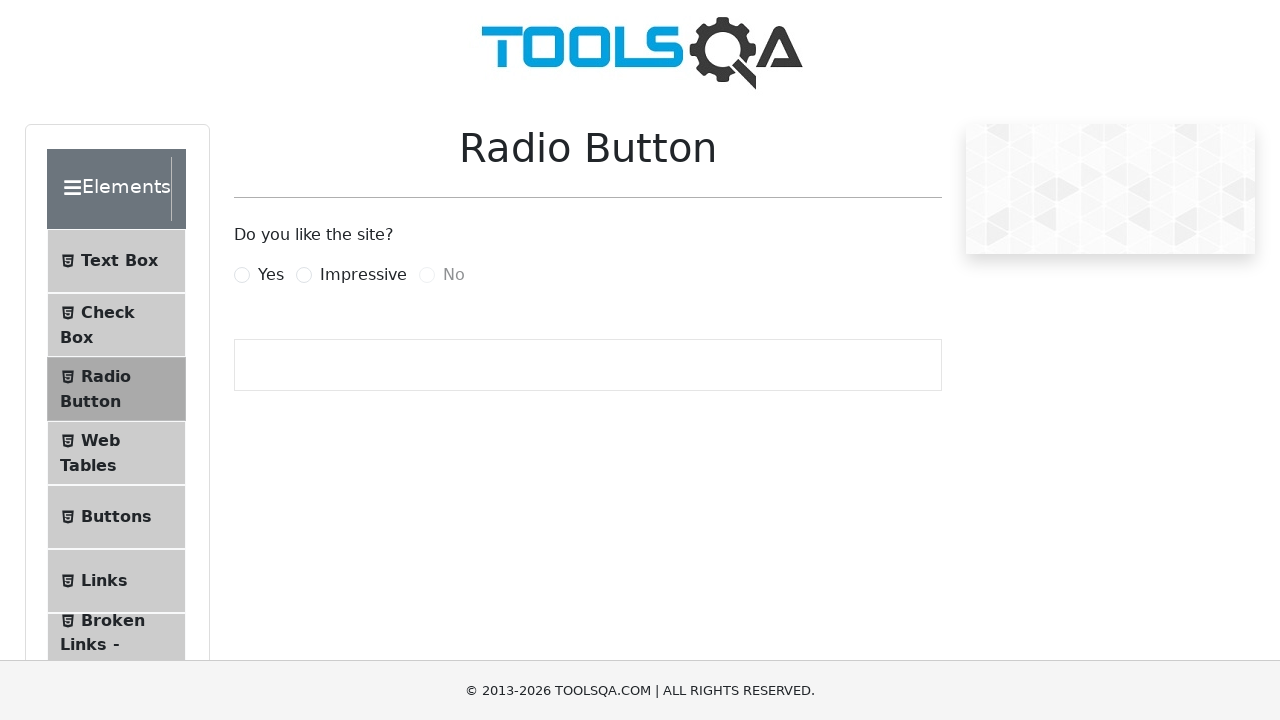

Clicked the 'Impressive' radio button option at (363, 275) on label[for='impressiveRadio']
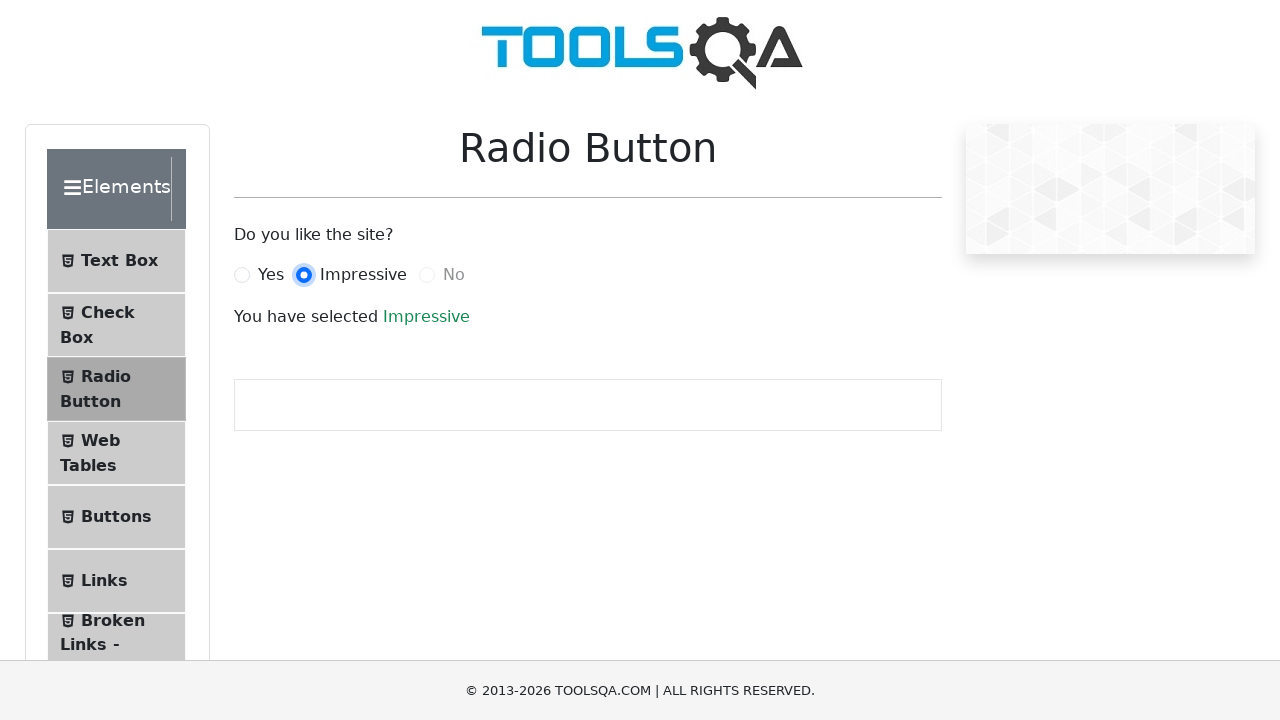

Selection confirmation text appeared
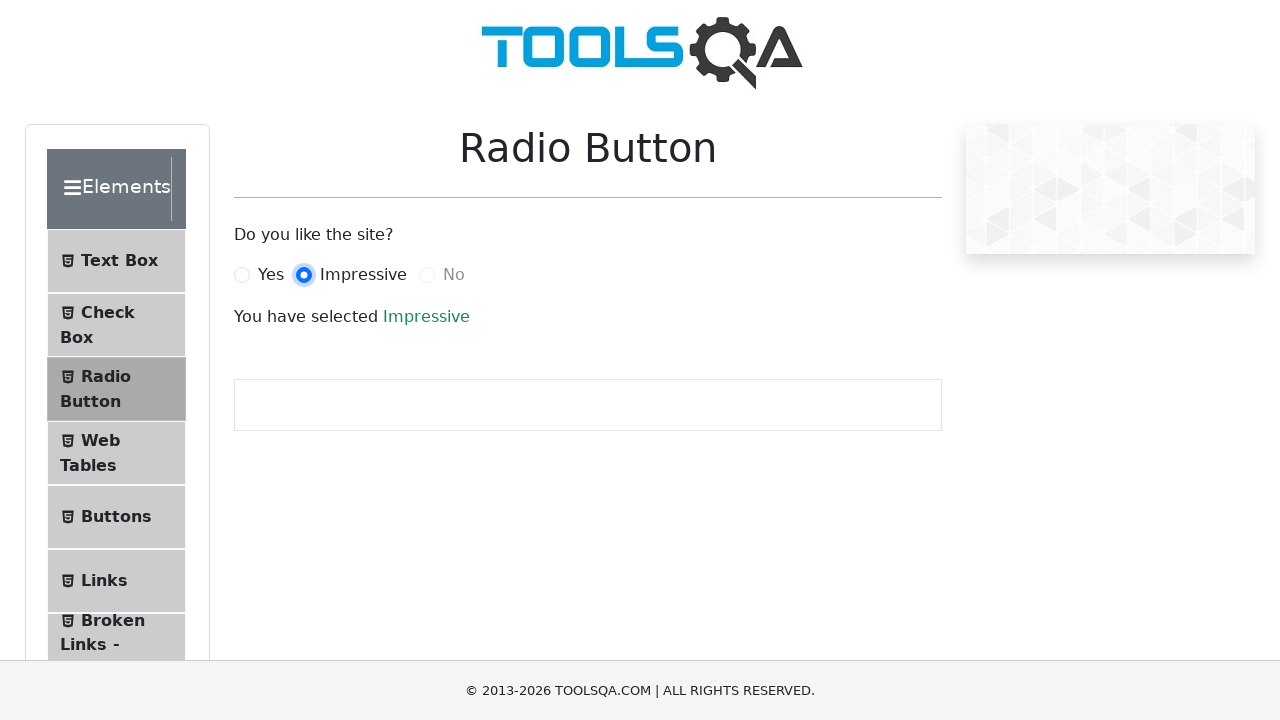

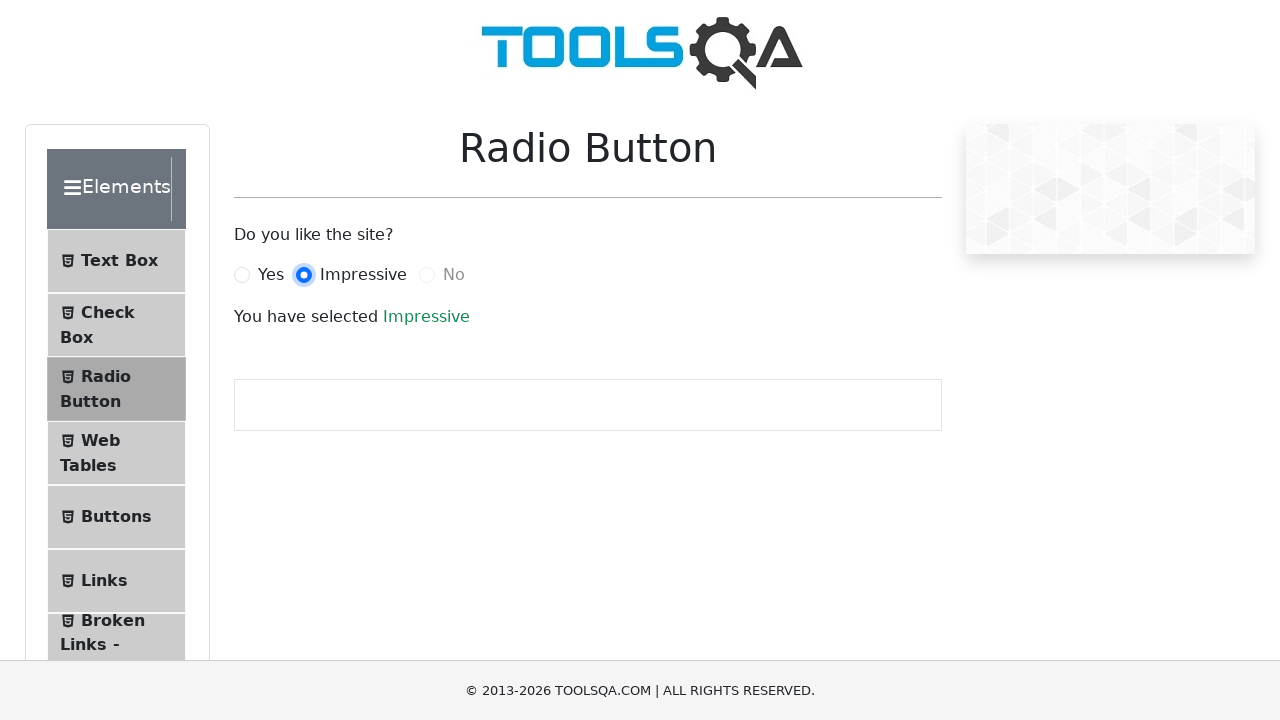